Tests iFrame functionality by navigating to the iFrame page, interacting with the editor, and reading content from inside the frame

Starting URL: https://the-internet.herokuapp.com/?ref=hackernoon.com

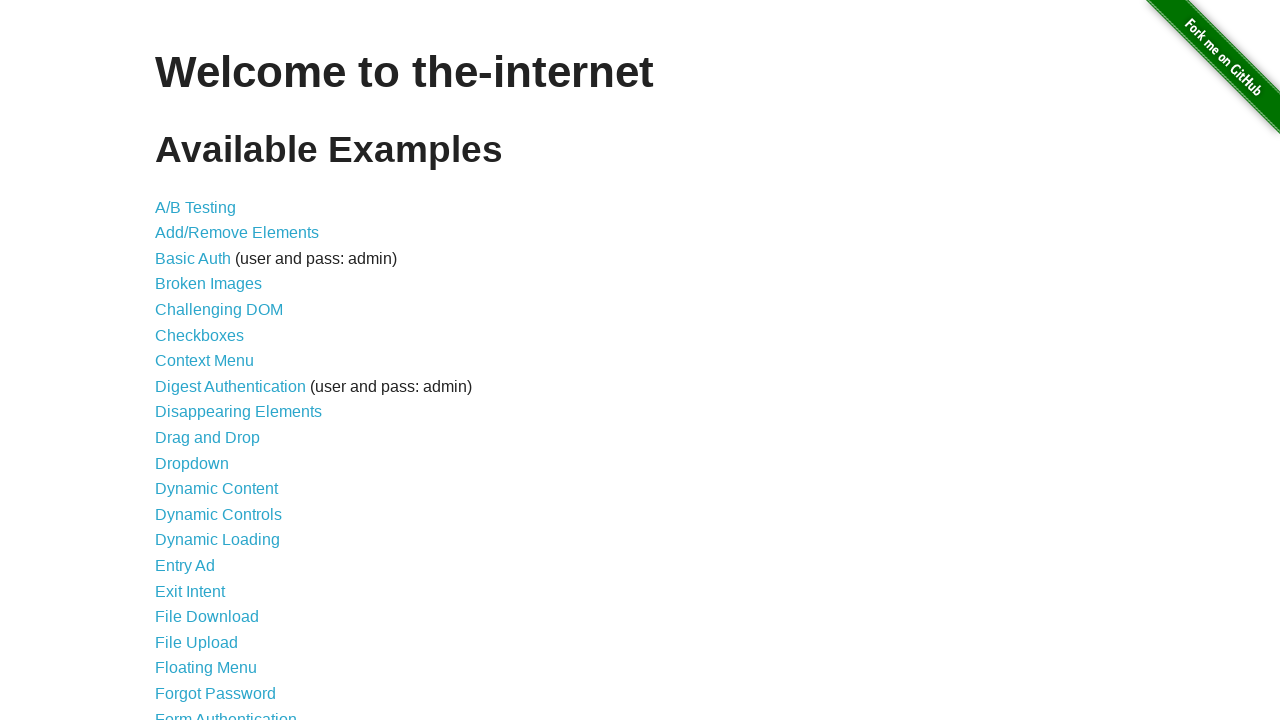

Clicked on Frames link at (182, 361) on a:has-text('Frames')
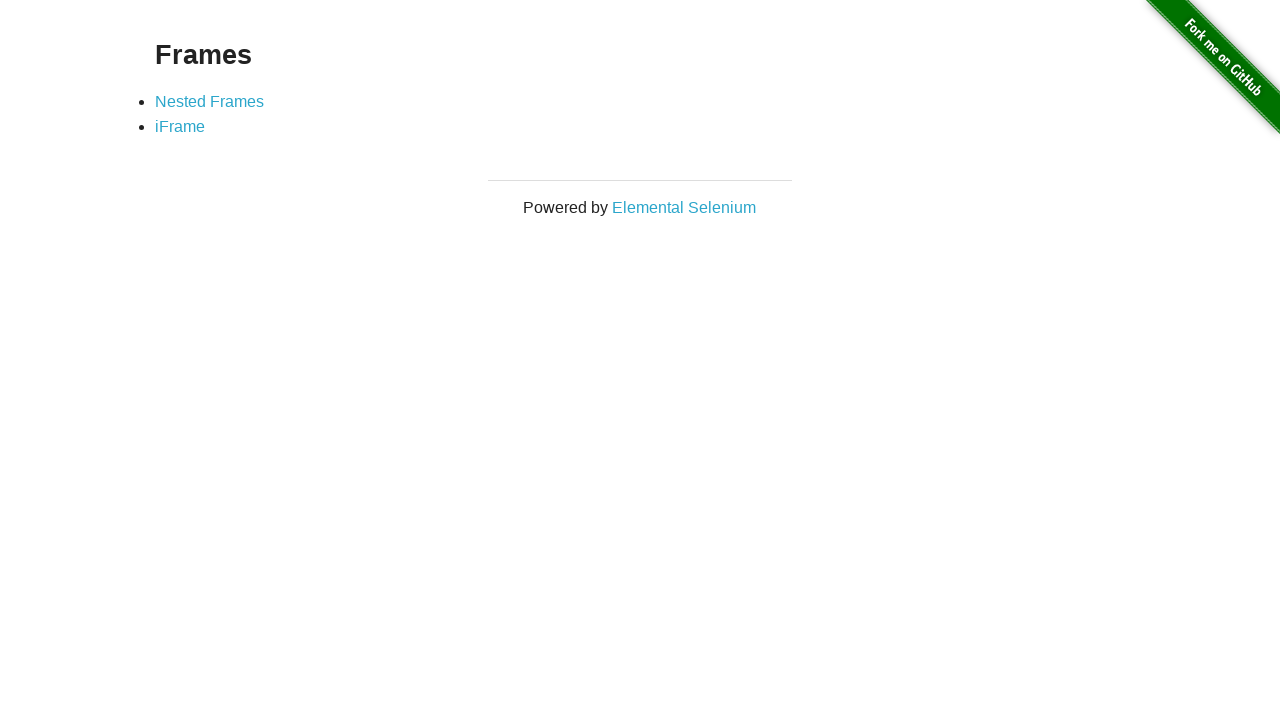

Clicked on iFrame link at (180, 127) on a:has-text('iFrame')
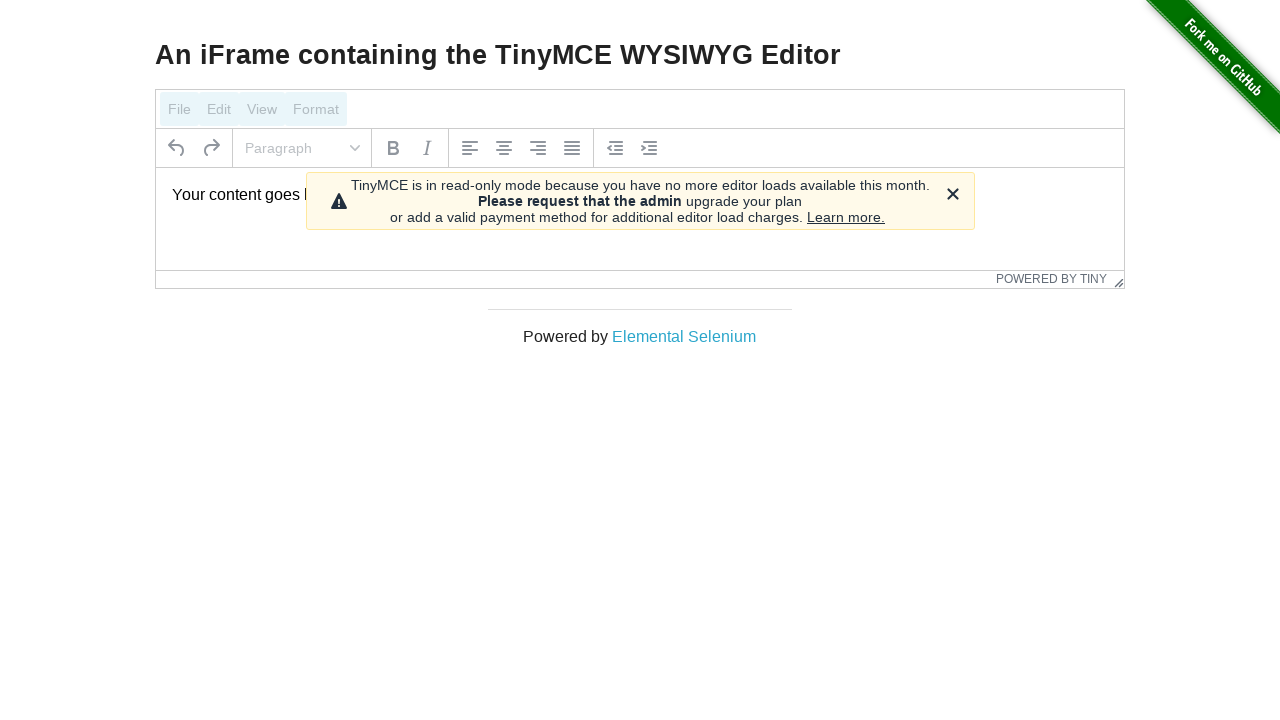

iFrame page loaded and heading 'An iFrame' is visible
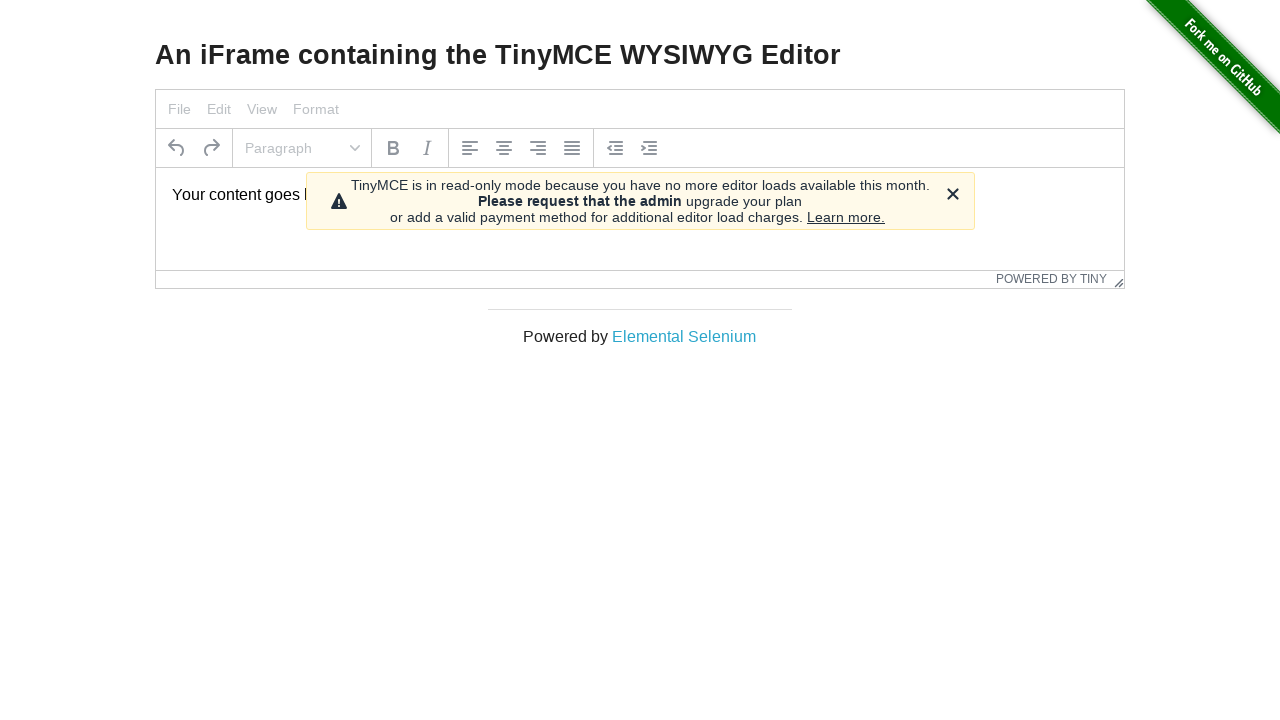

Clicked close/dismiss icon in editor toolbar at (952, 194) on div.tox-icon
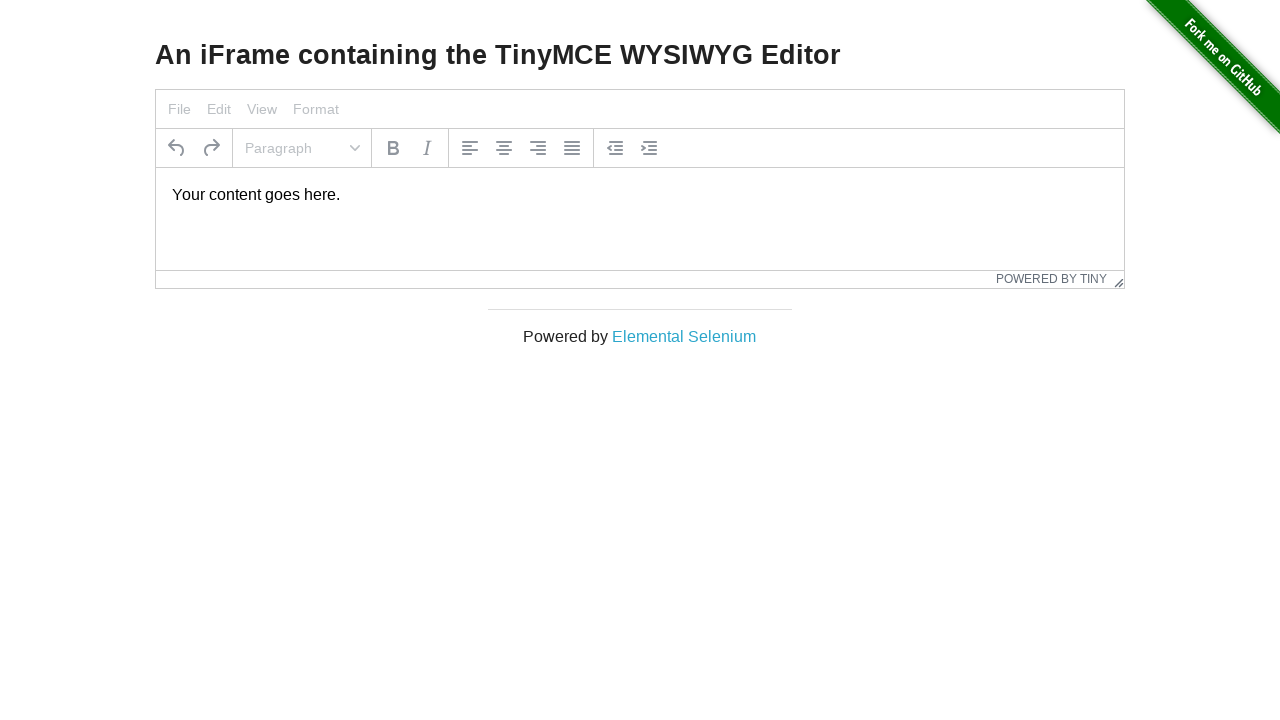

Located iFrame element with ID 'mce_0_ifr'
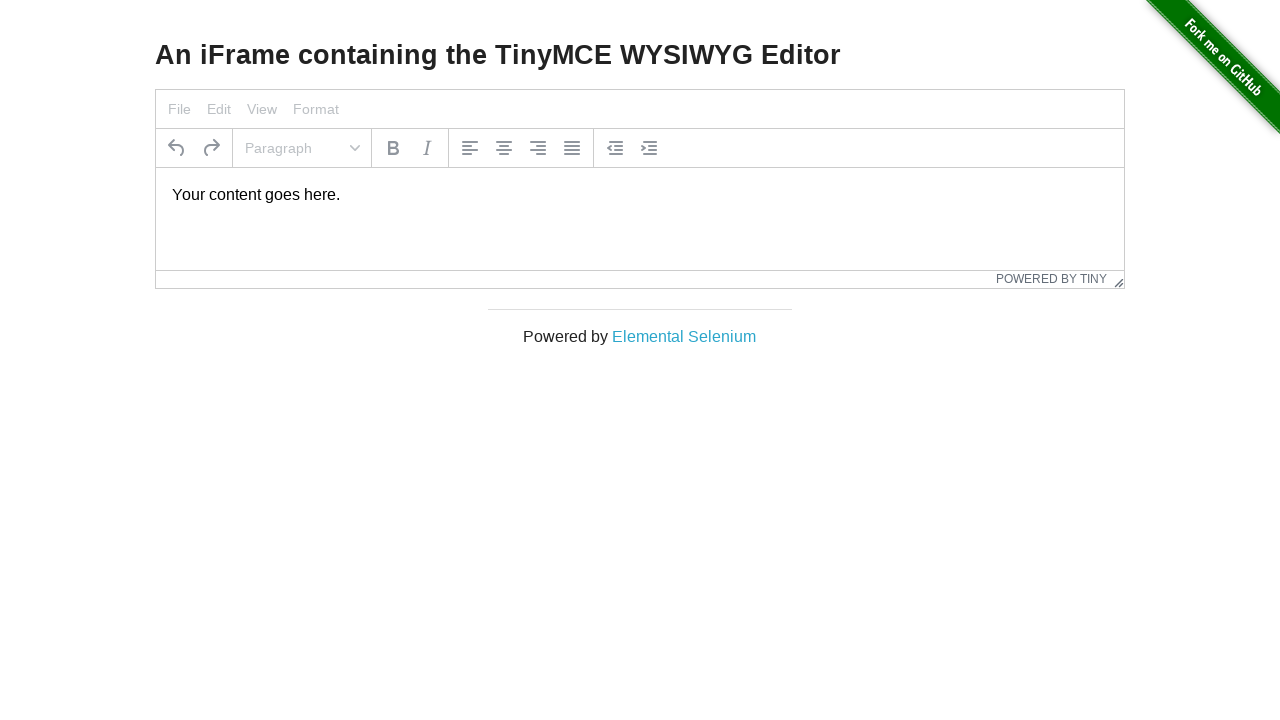

Paragraph element inside iFrame is ready
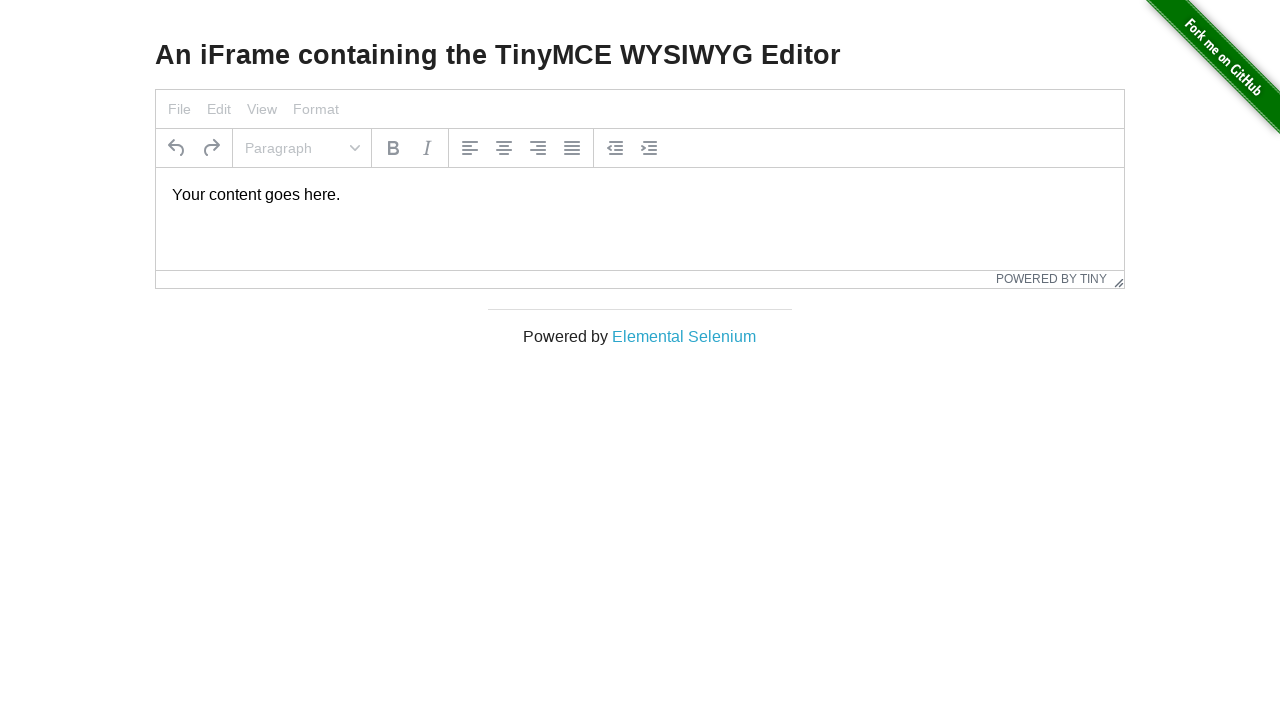

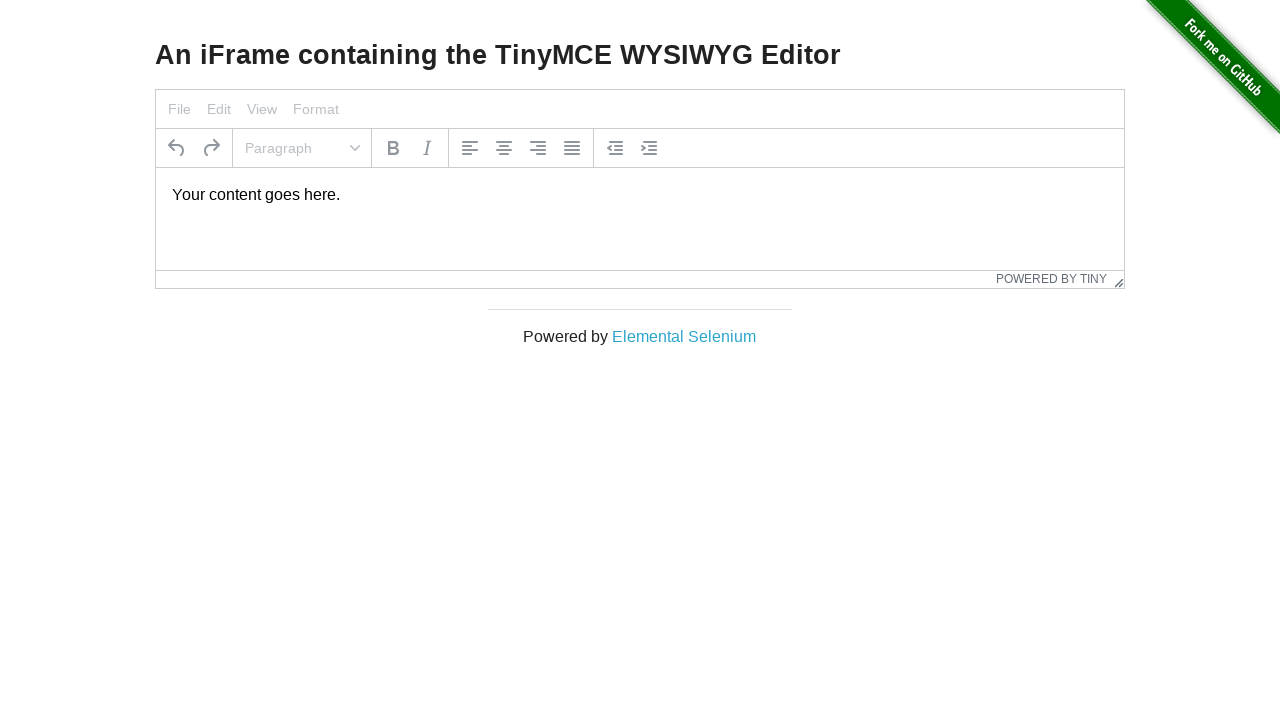